Tests DuckDuckGo search functionality by searching for "panda" and verifying that the search results contain the search term in titles and the page title.

Starting URL: https://duckduckgo.com

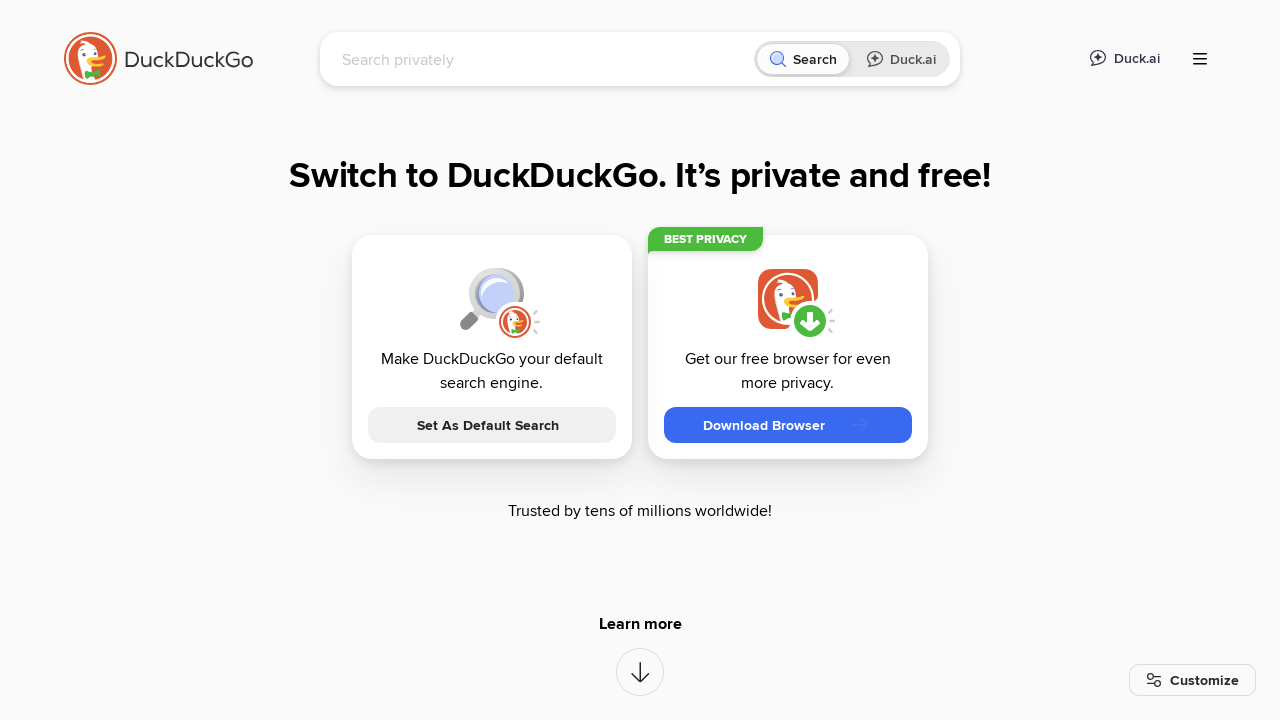

Filled search box with 'panda' on input[name='q']
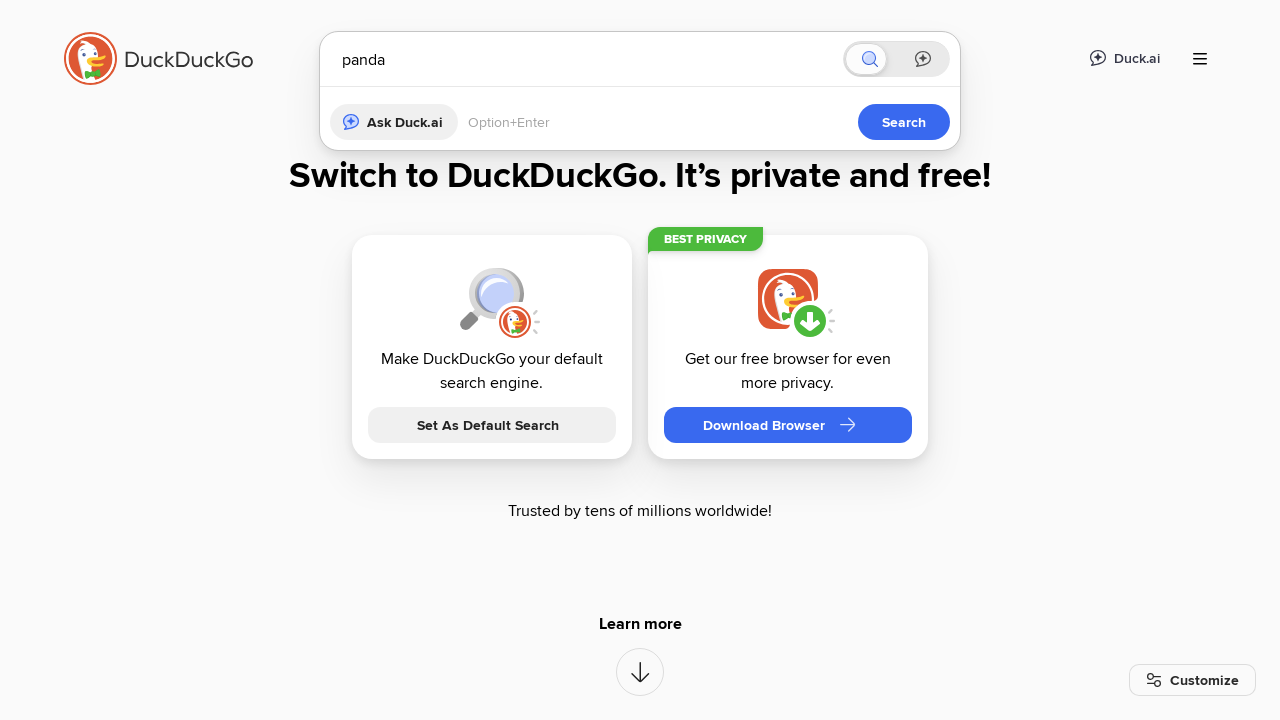

Clicked search submit button at (904, 422) on button[type='submit']
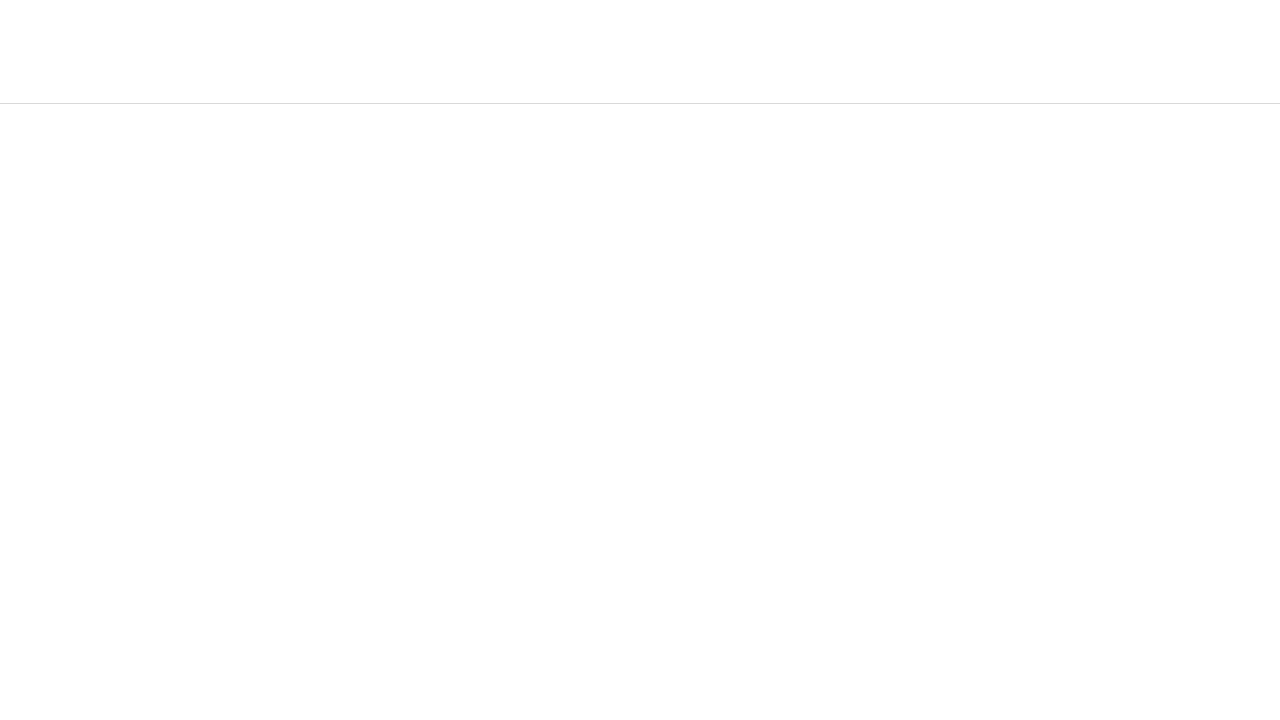

Search results content wrapper loaded
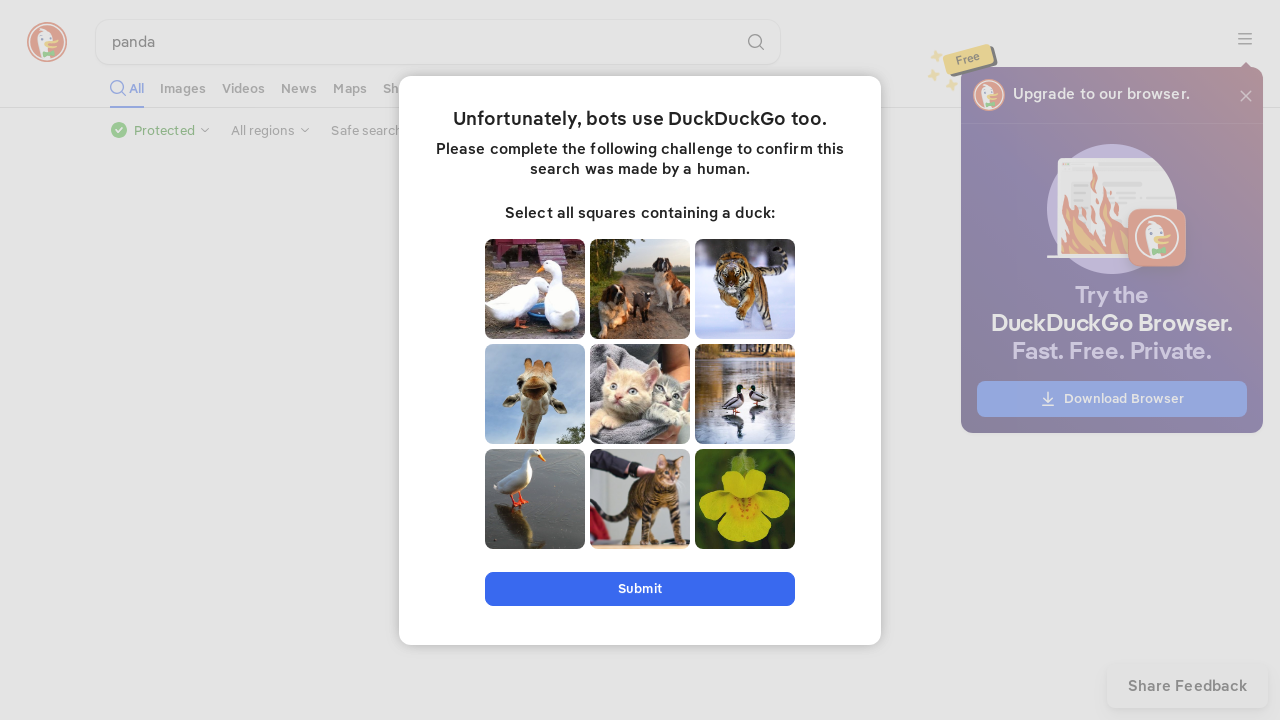

Verified search input value is 'panda'
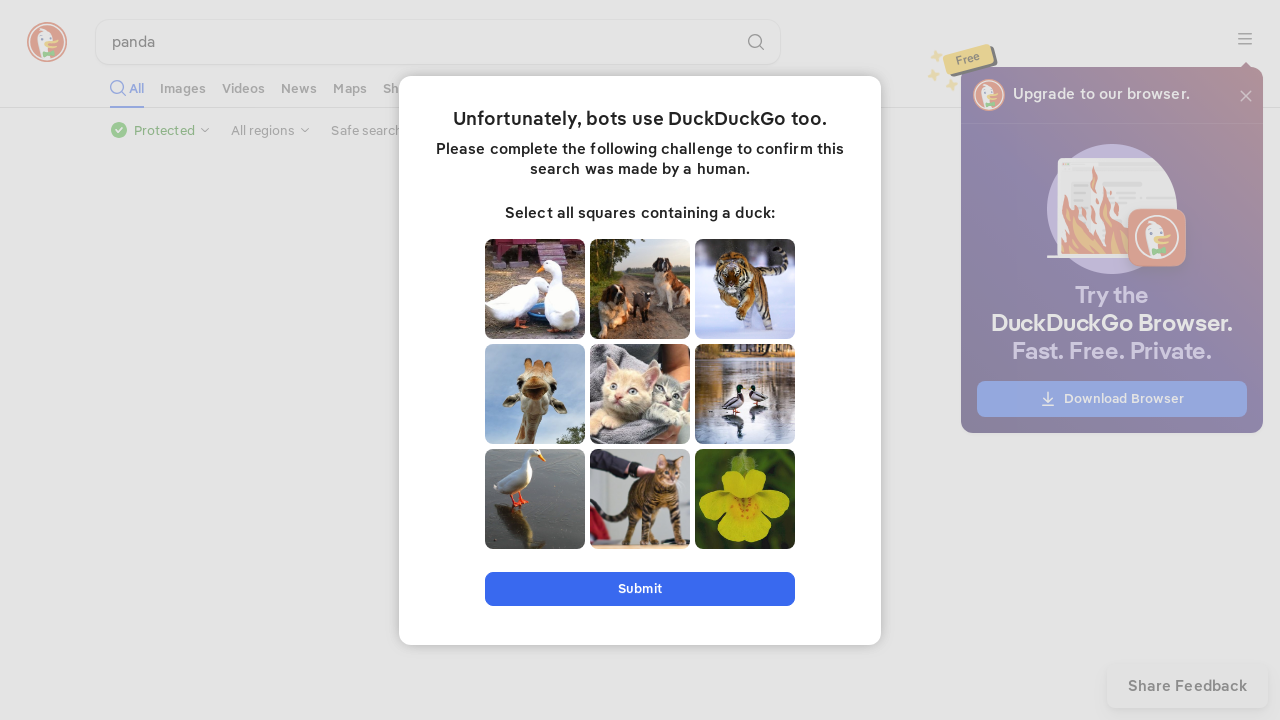

Verified all result titles contain 'panda'
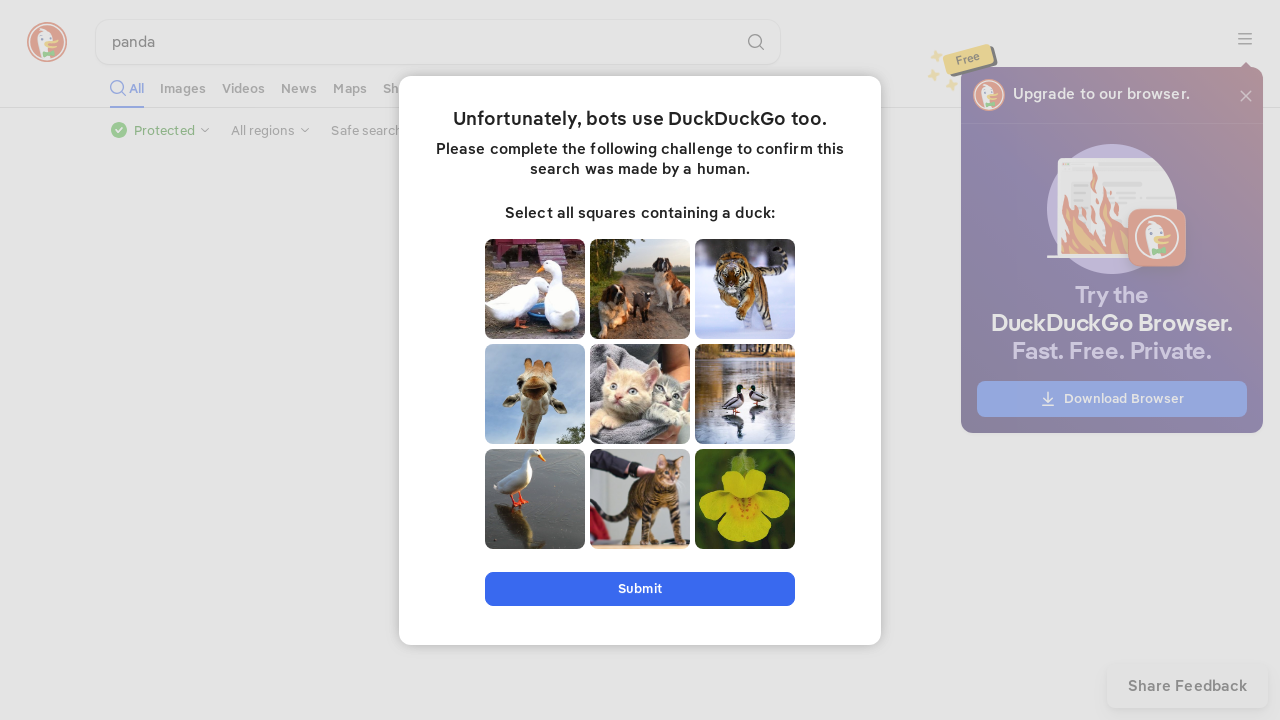

Verified page title contains 'panda at DuckDuckGo'
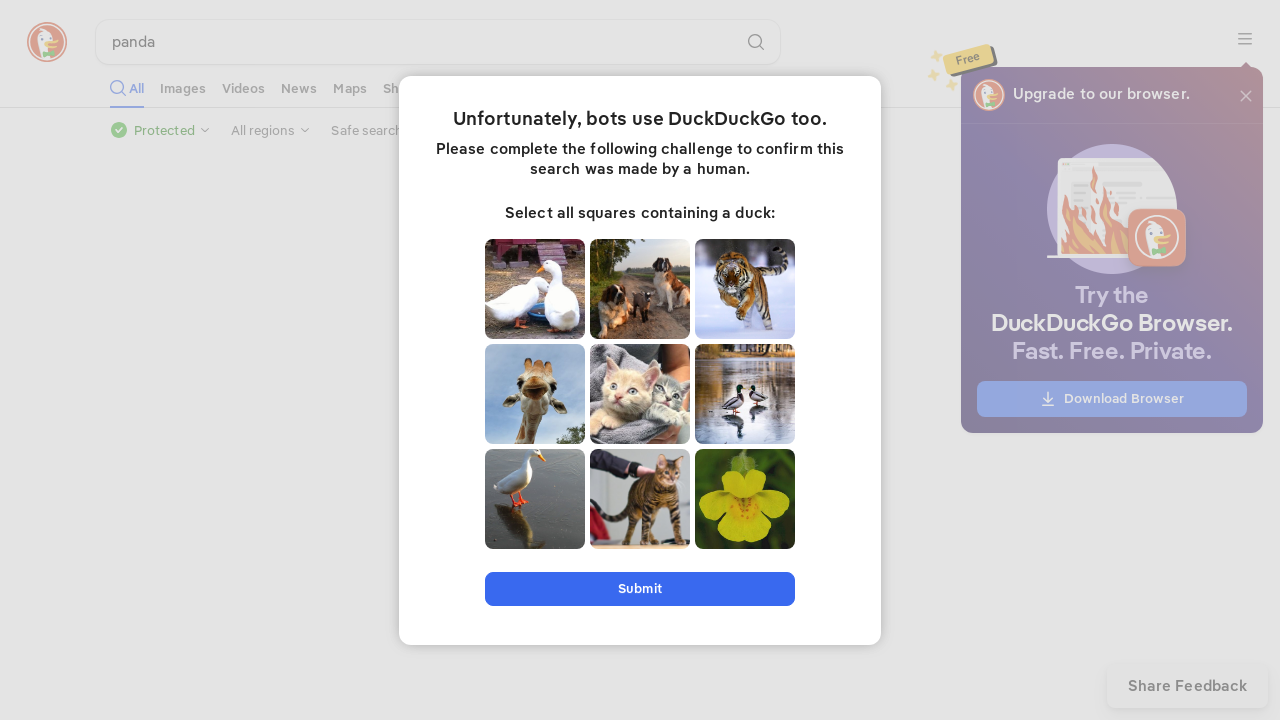

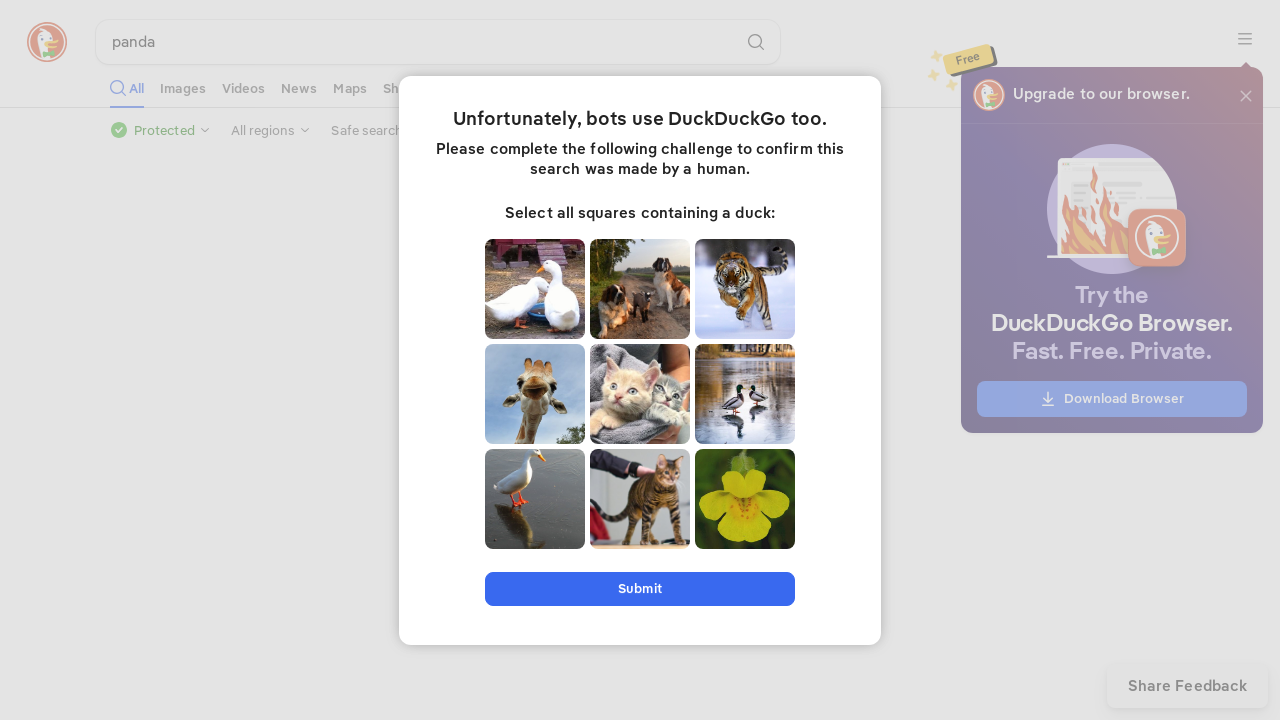